Tests scrolling functionality and validates the sum of values in a table's 4th column against the displayed total

Starting URL: https://rahulshettyacademy.com/AutomationPractice/

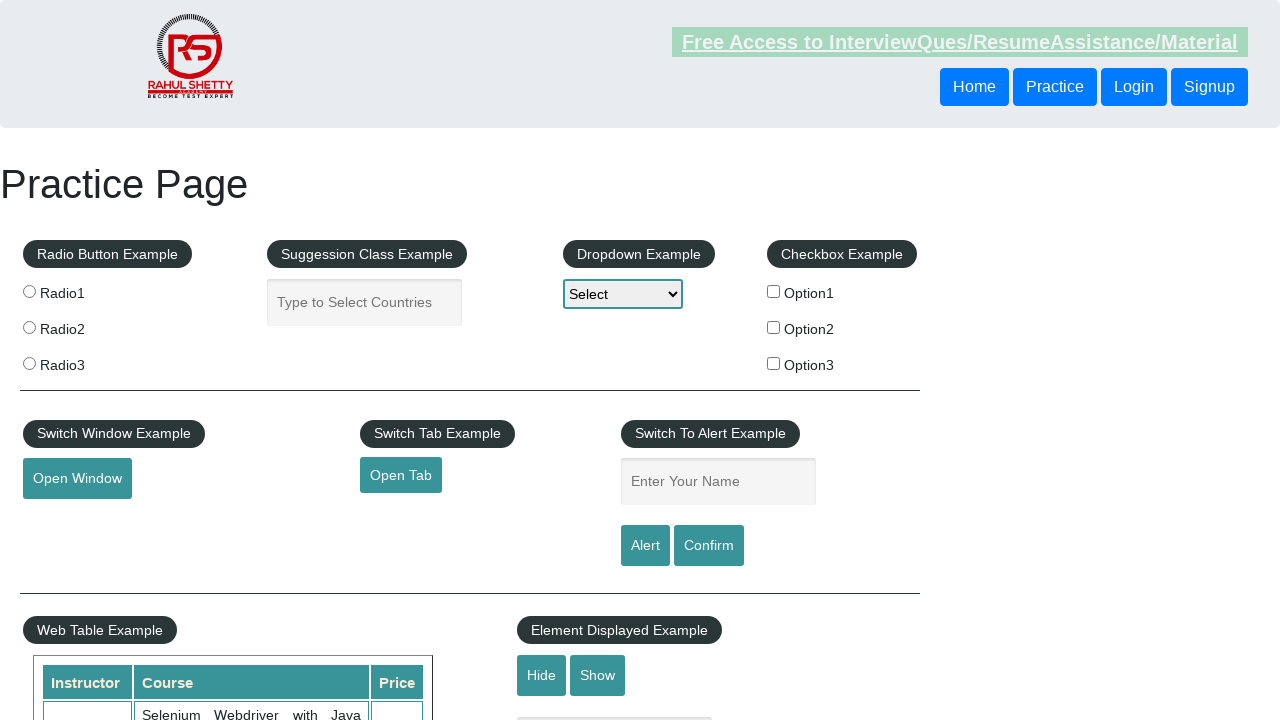

Scrolled down the page by 500 pixels
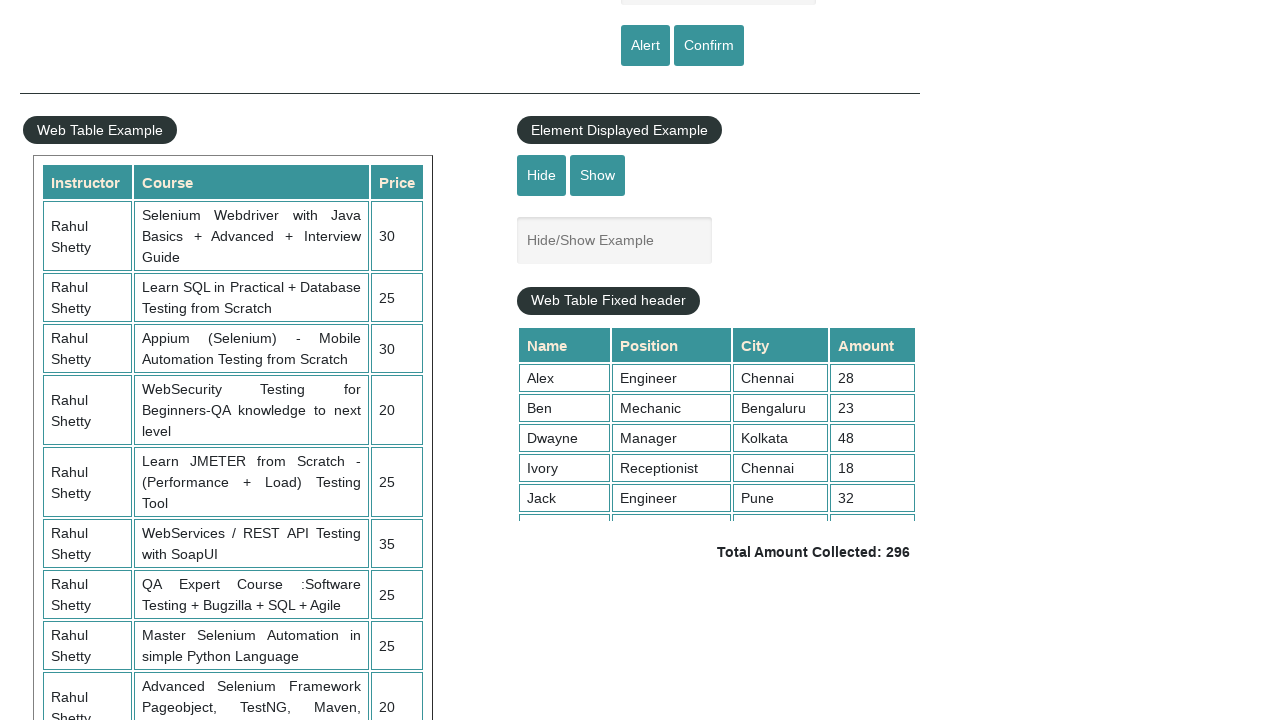

Scrolled within the fixed header table to position 5000
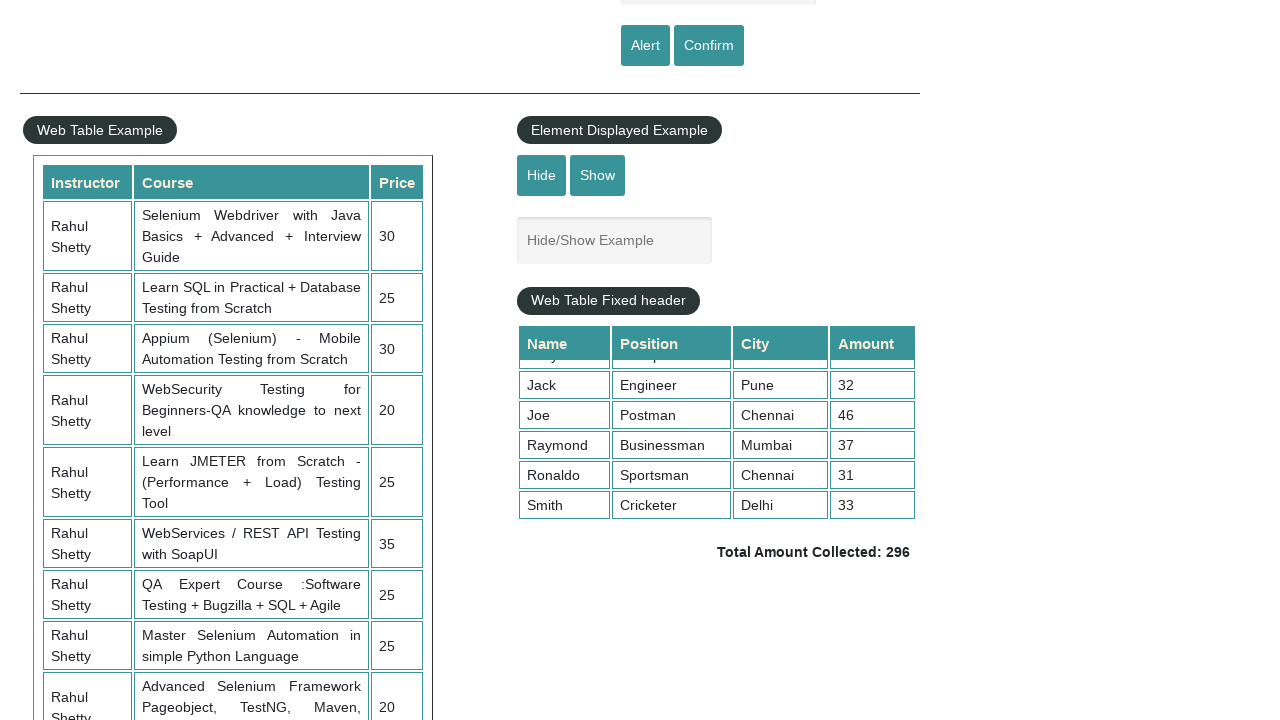

Table with class 'tableFixHead' loaded successfully
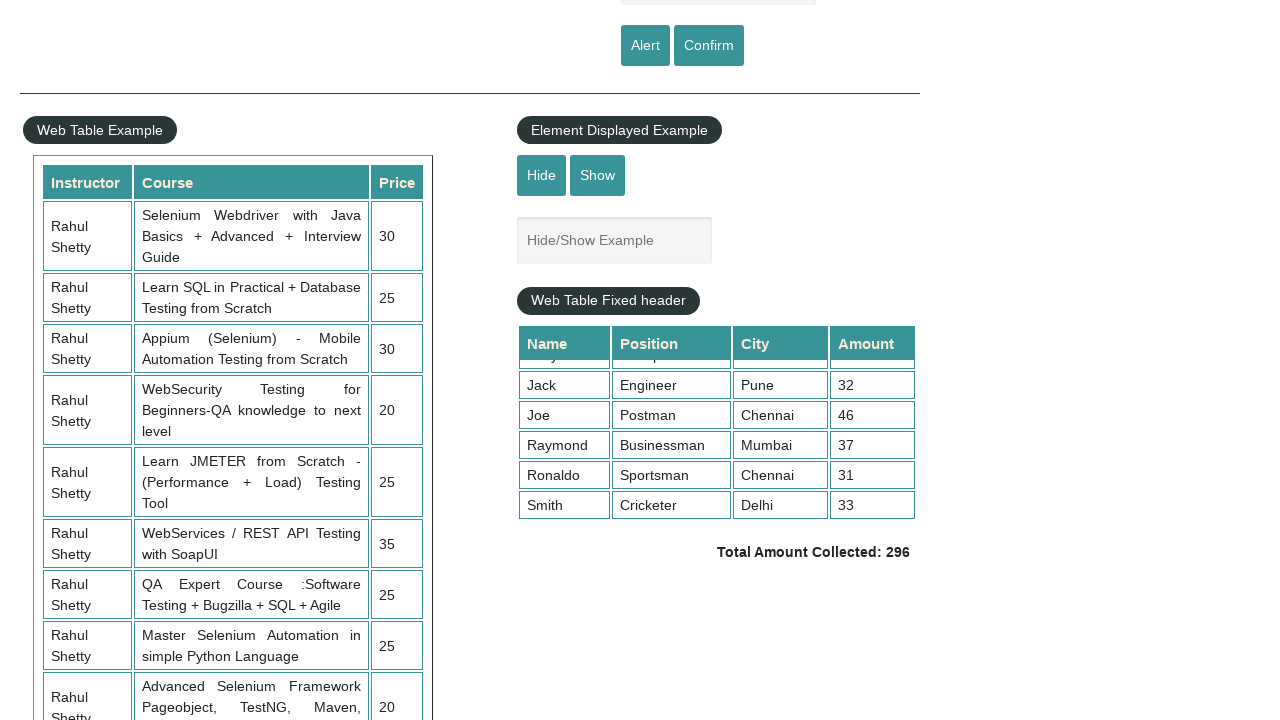

Retrieved 9 values from the 4th column of the table
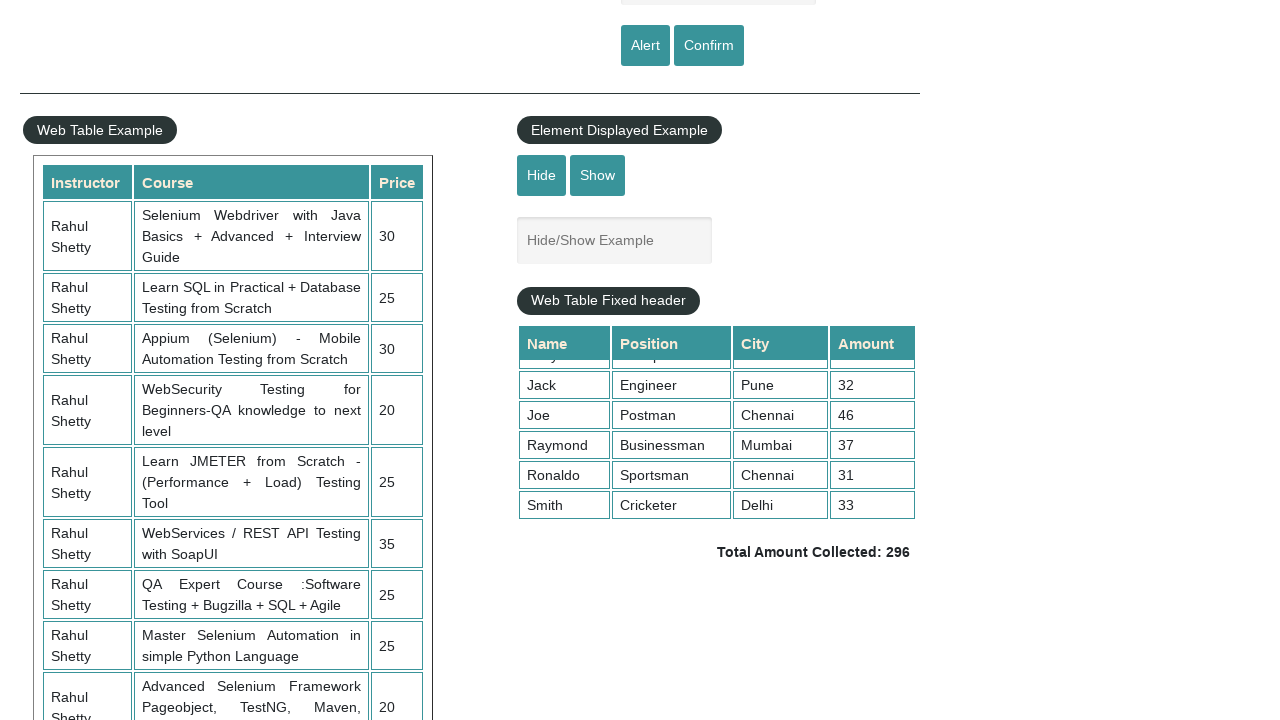

Calculated sum of 4th column values: 296
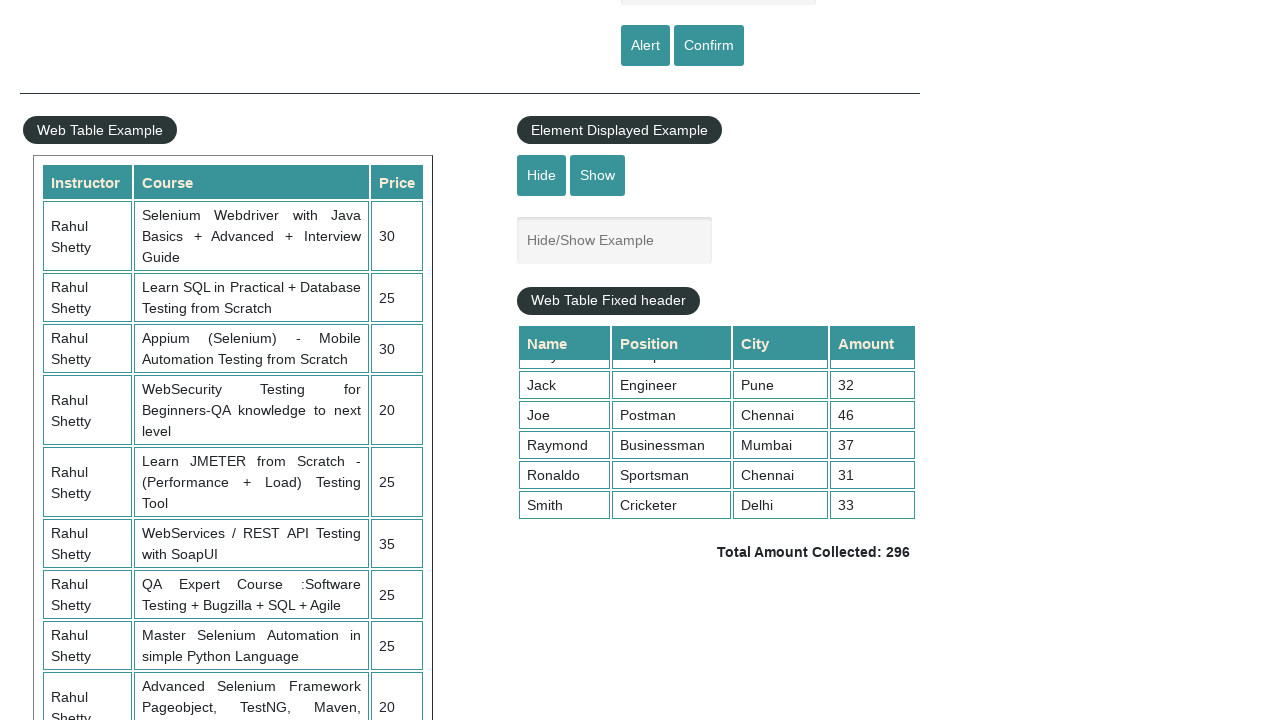

Retrieved expected total text from page:  Total Amount Collected: 296 
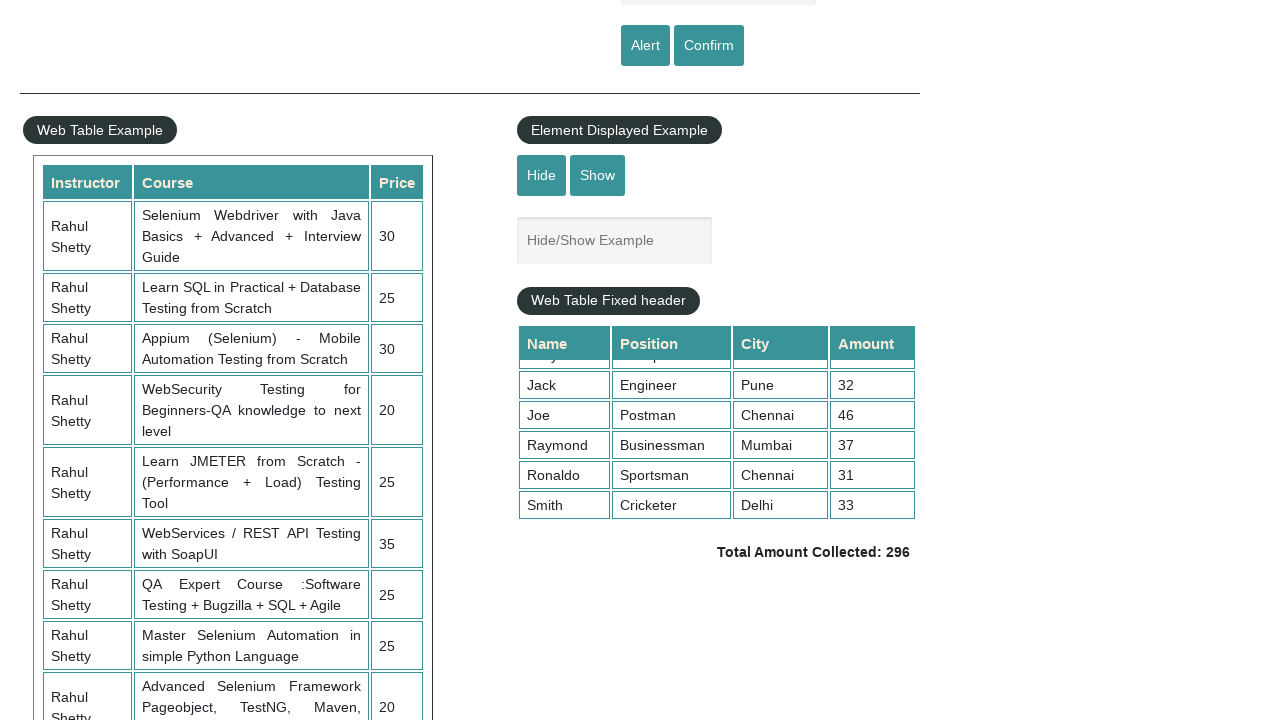

Parsed expected total value: 296
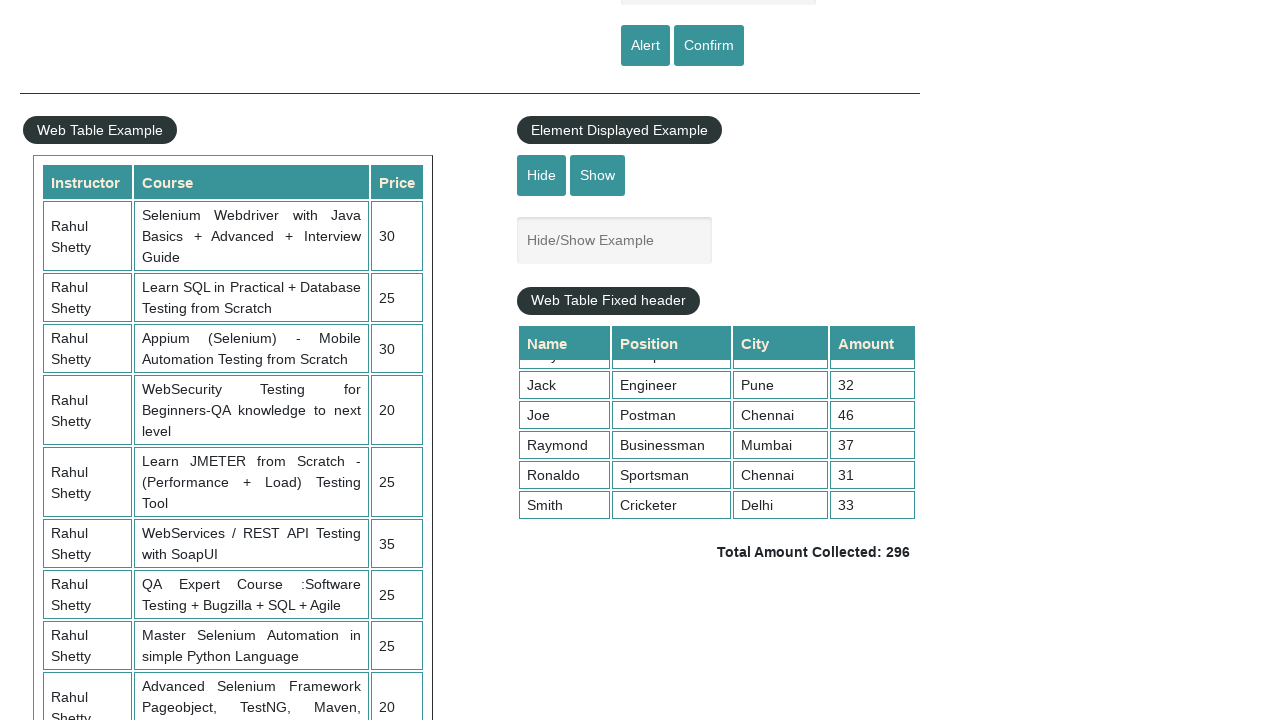

Assertion passed: calculated sum 296 matches expected total 296
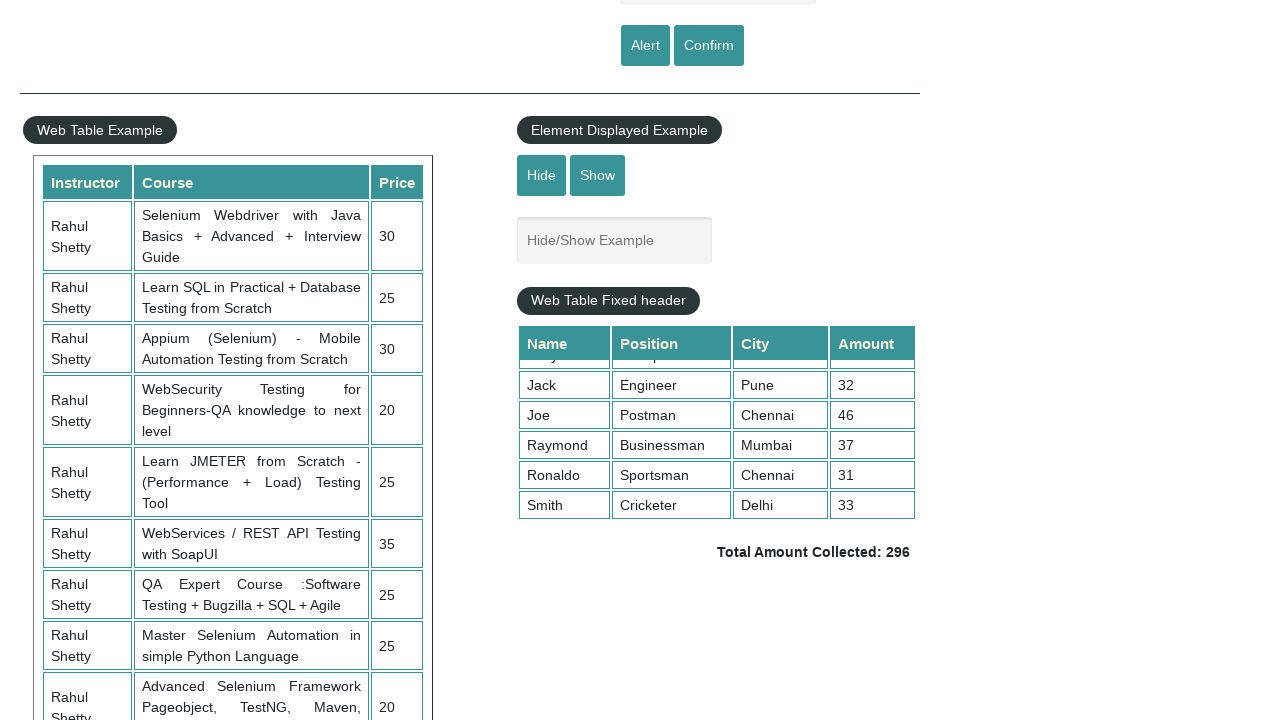

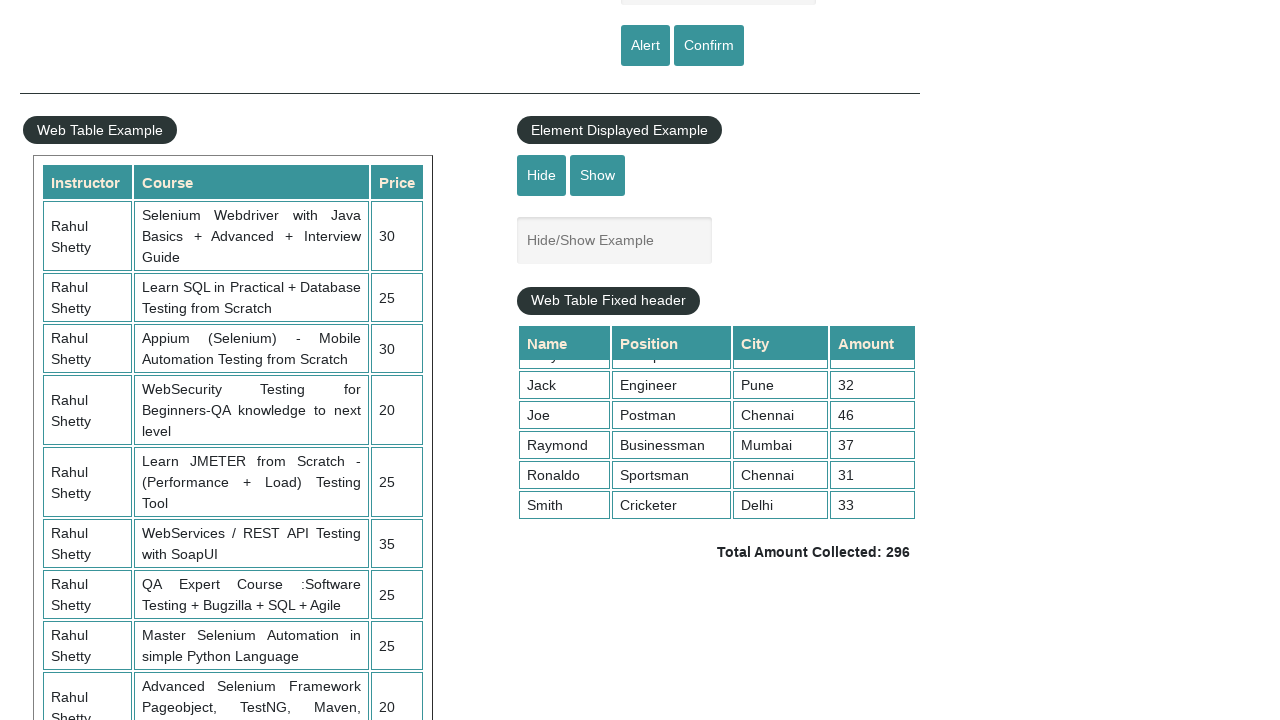